Navigates to the login page by clicking the Login link

Starting URL: http://test.qa.rs/

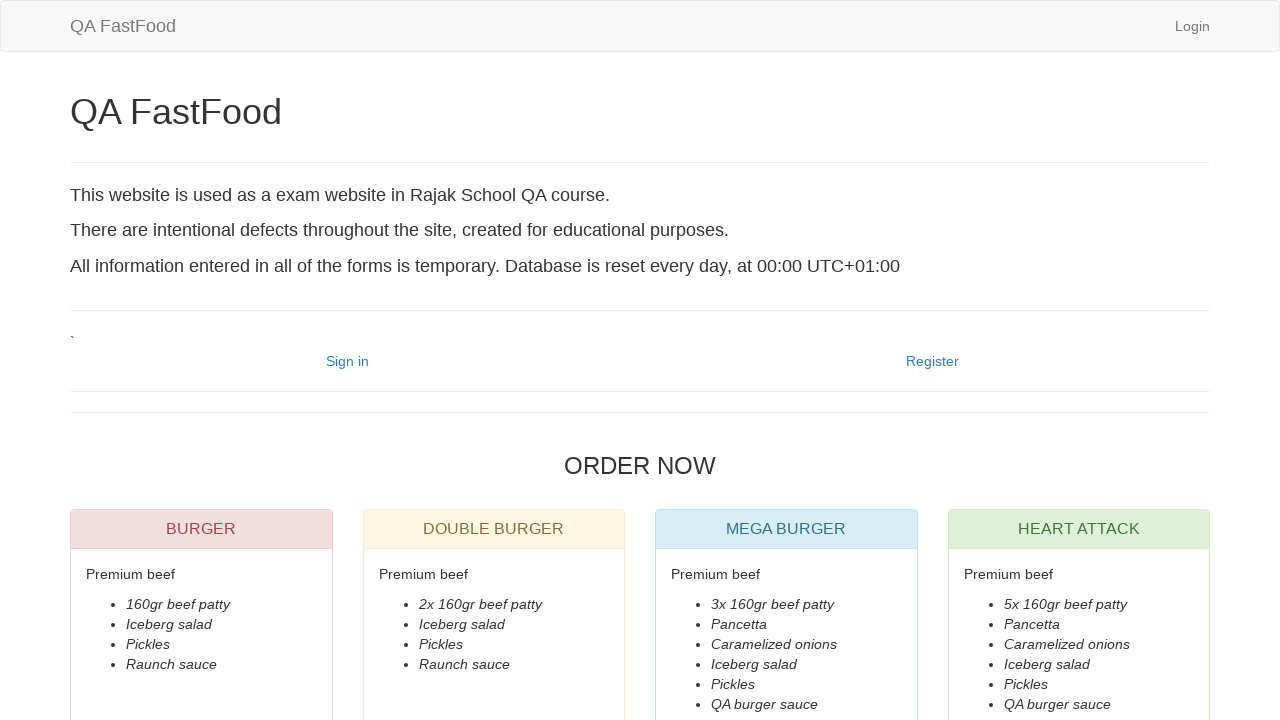

Clicked Login link at (1192, 26) on text=Login
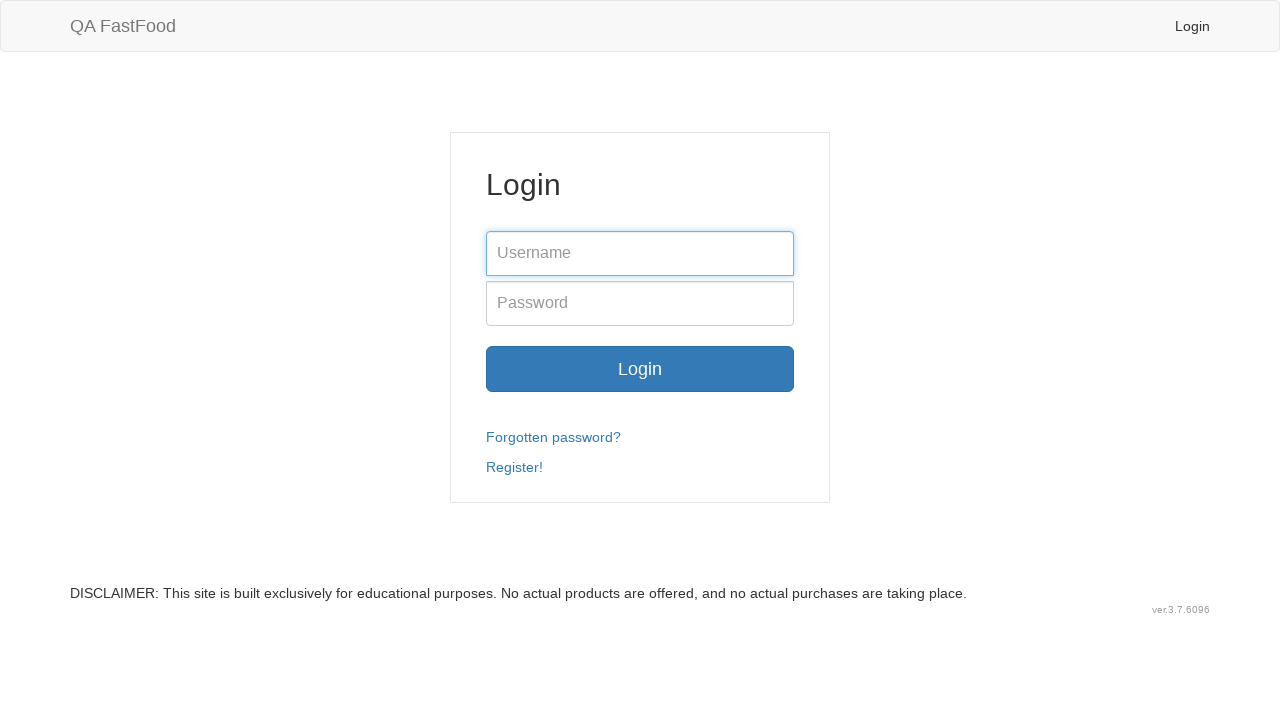

Verified navigation to login page at http://test.qa.rs/login
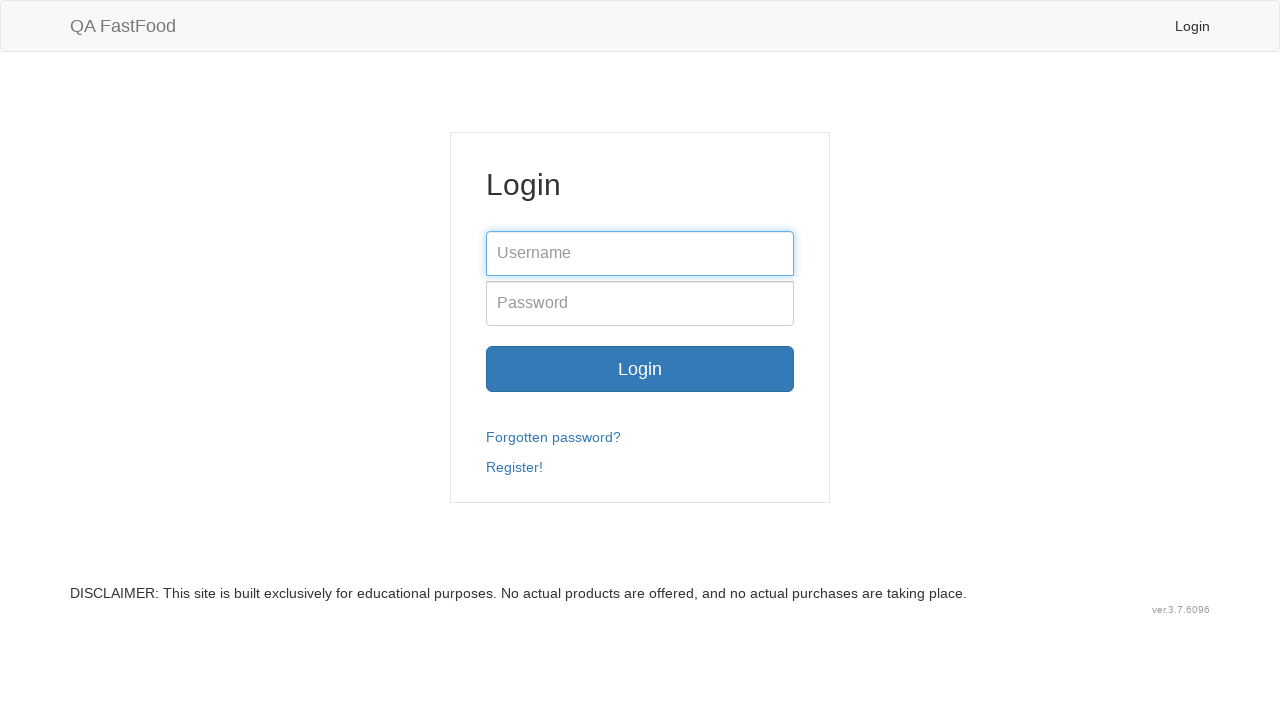

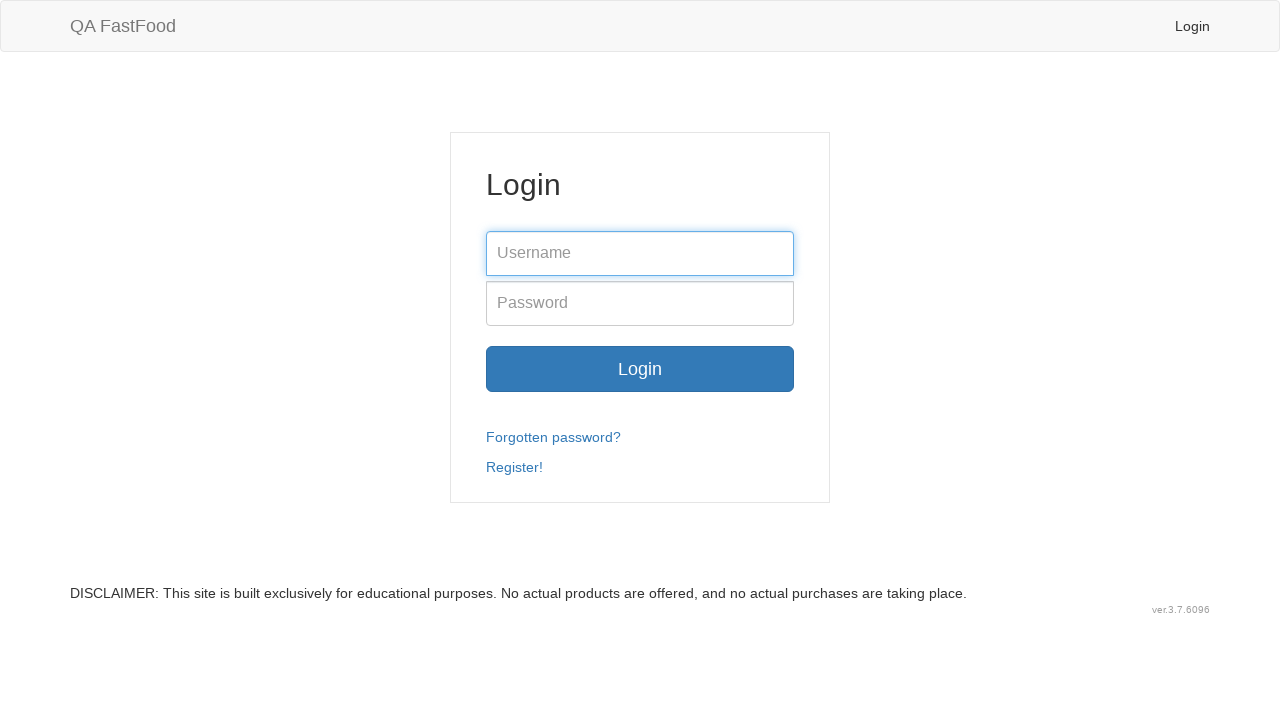